Navigates to the Foresight Analyzer homepage and waits for the page to fully load to verify basic connectivity and page availability.

Starting URL: https://foresight-analyzer.netlify.app

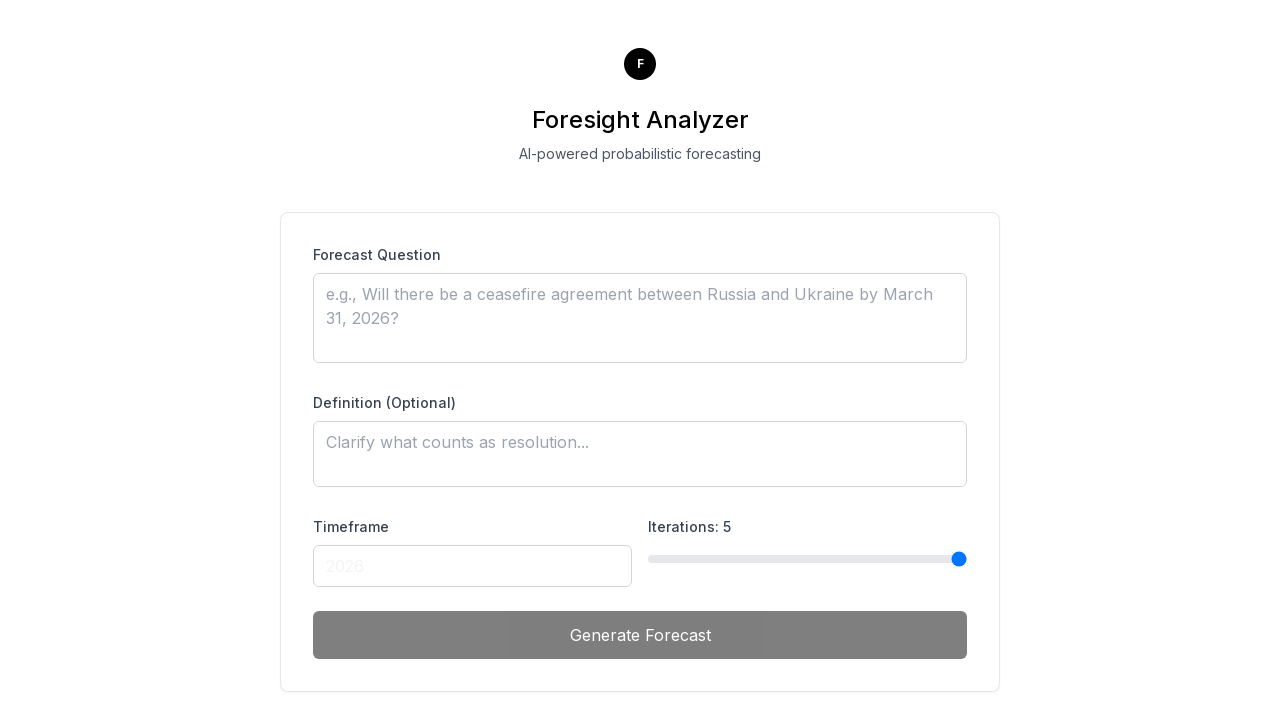

Navigated to Foresight Analyzer homepage
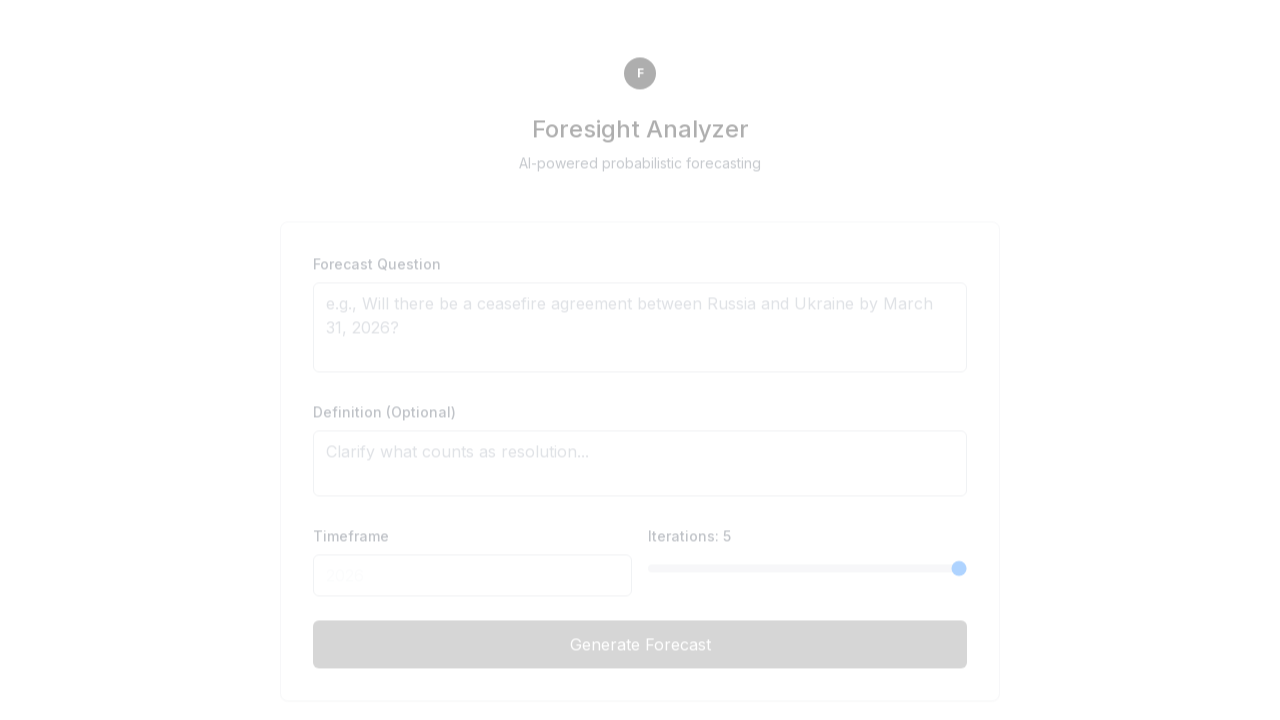

Page fully loaded - network idle state reached
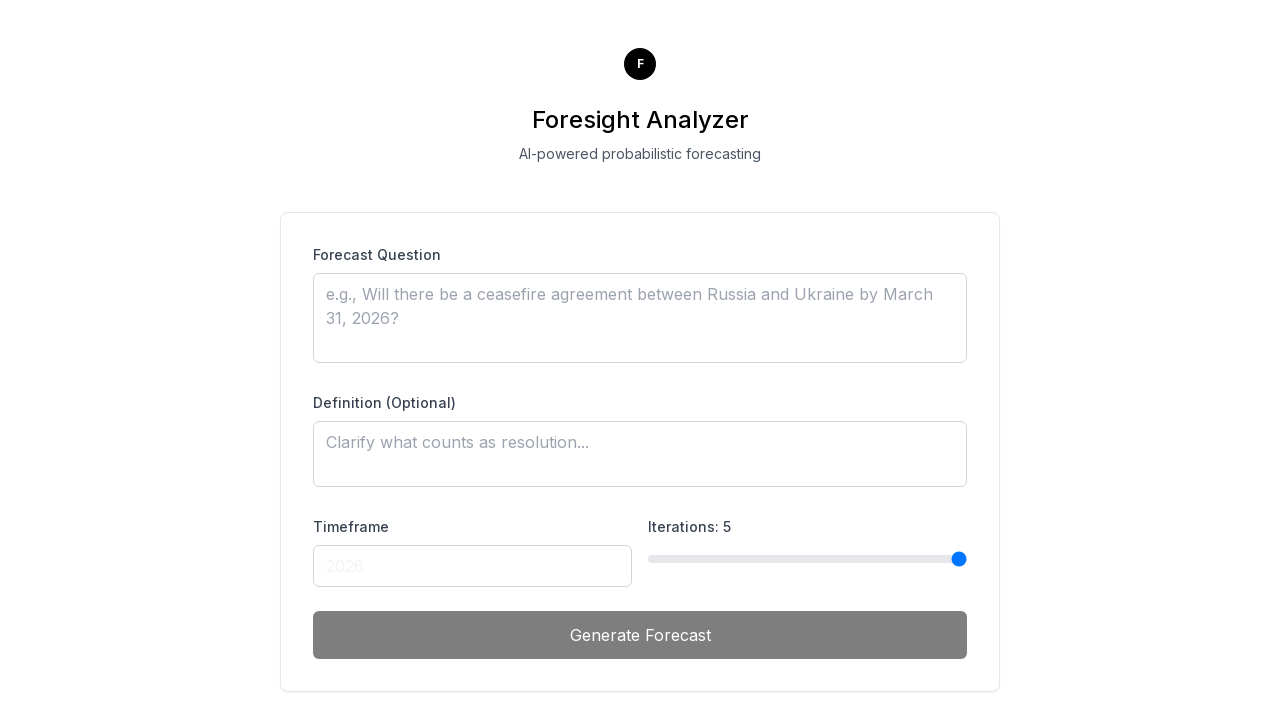

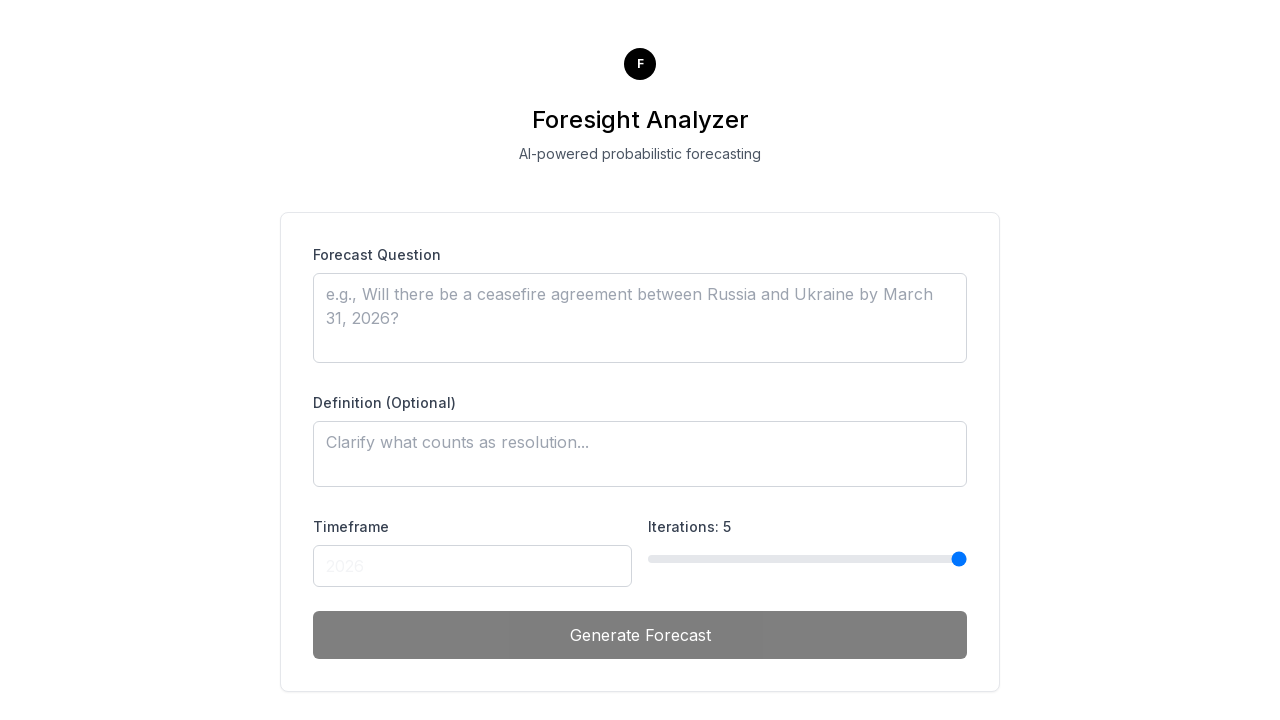